Tests handling of a JavaScript confirmation dialog by clicking a button to trigger it, first accepting and verifying the result shows "true", then dismissing and verifying the result shows "false".

Starting URL: https://testpages.eviltester.com/styled/alerts/alert-test.html

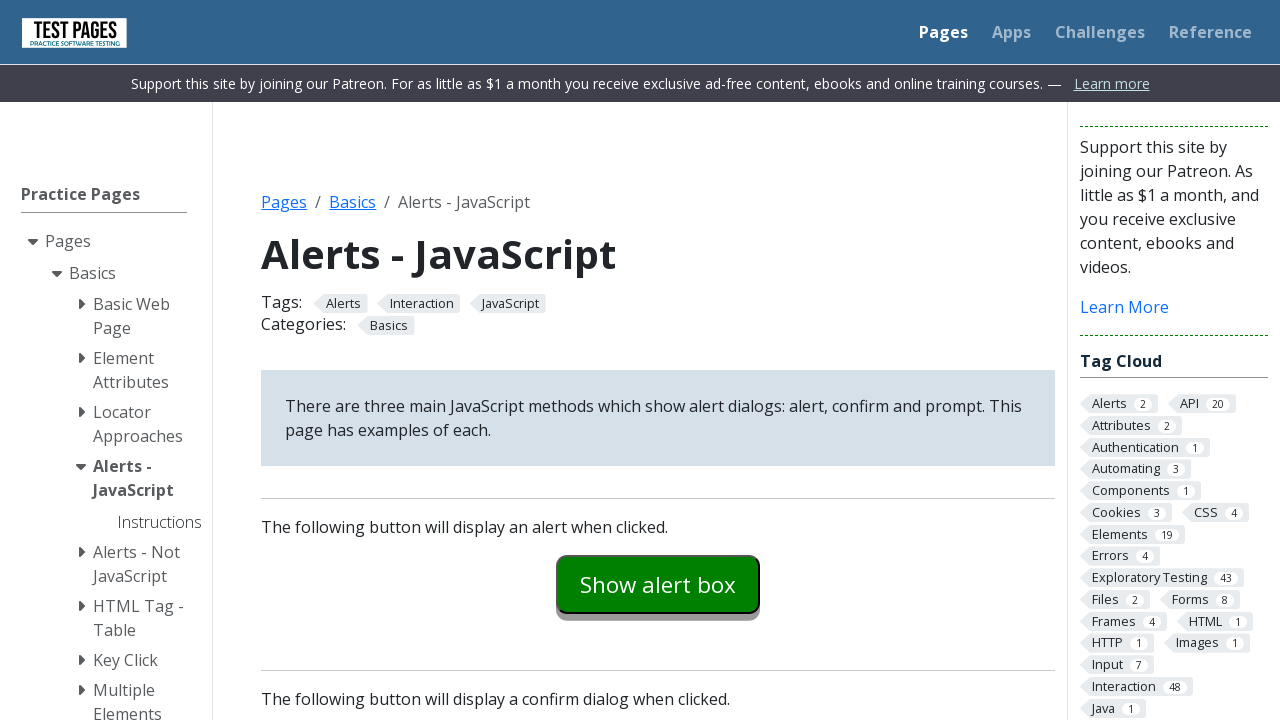

Registered dialog handler to accept confirmation
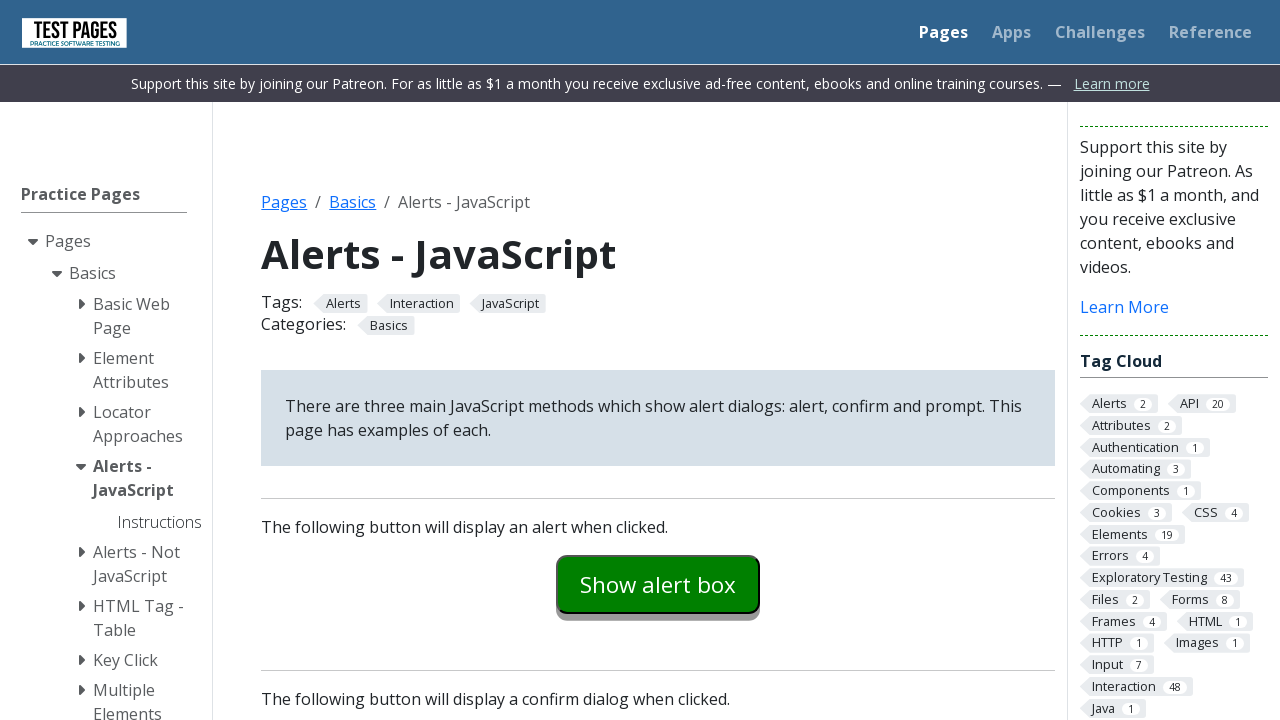

Clicked confirm button to trigger confirmation dialog at (658, 360) on #confirmexample
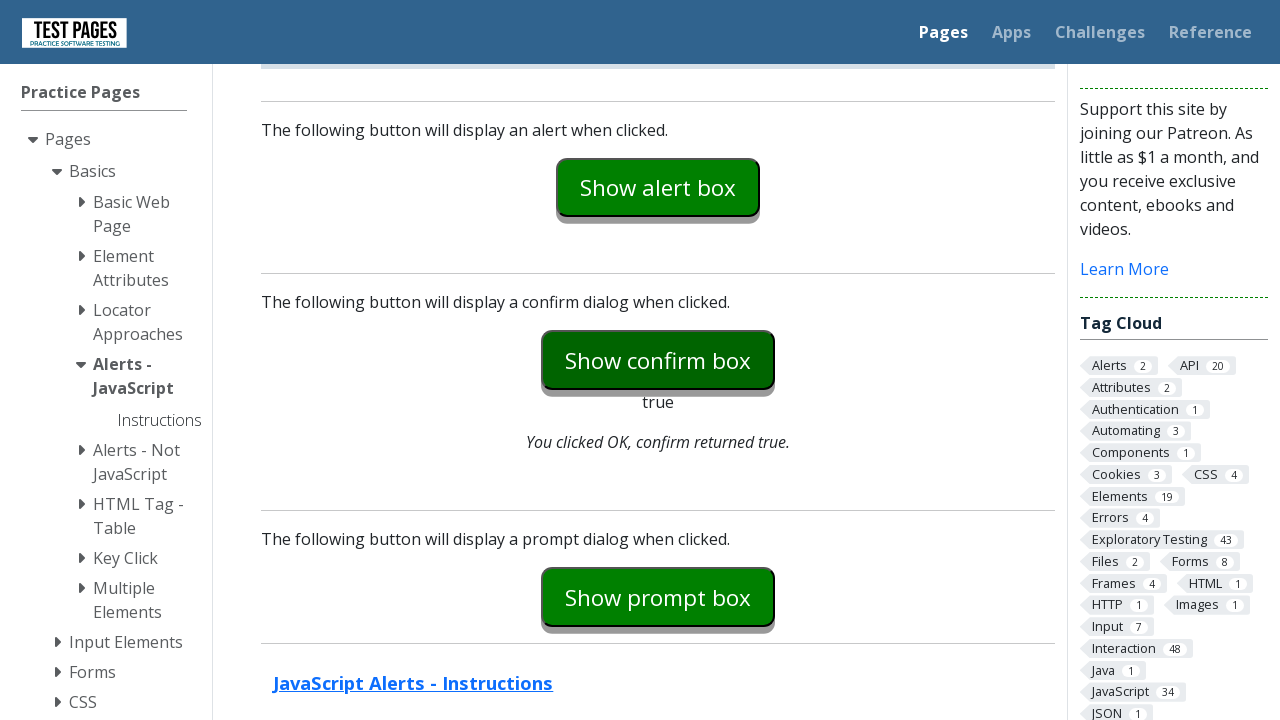

Verified confirmation return value is 'true'
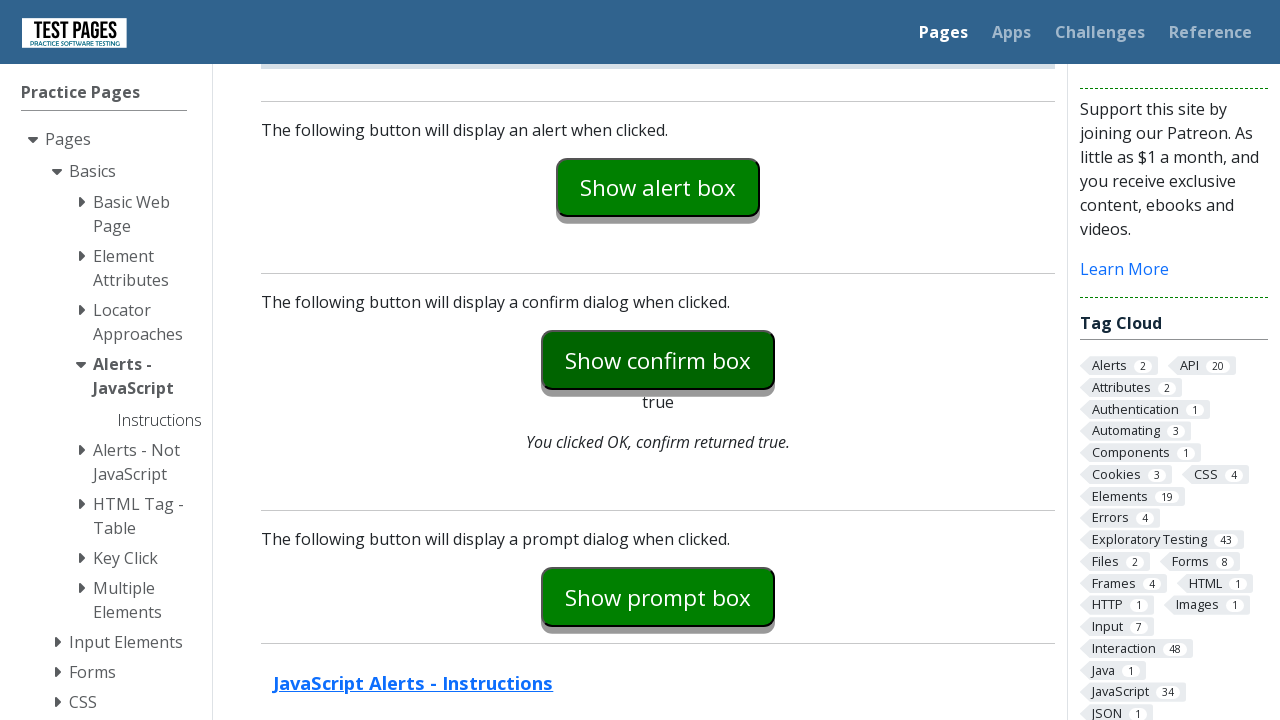

Verified confirmation explanation shows user clicked OK
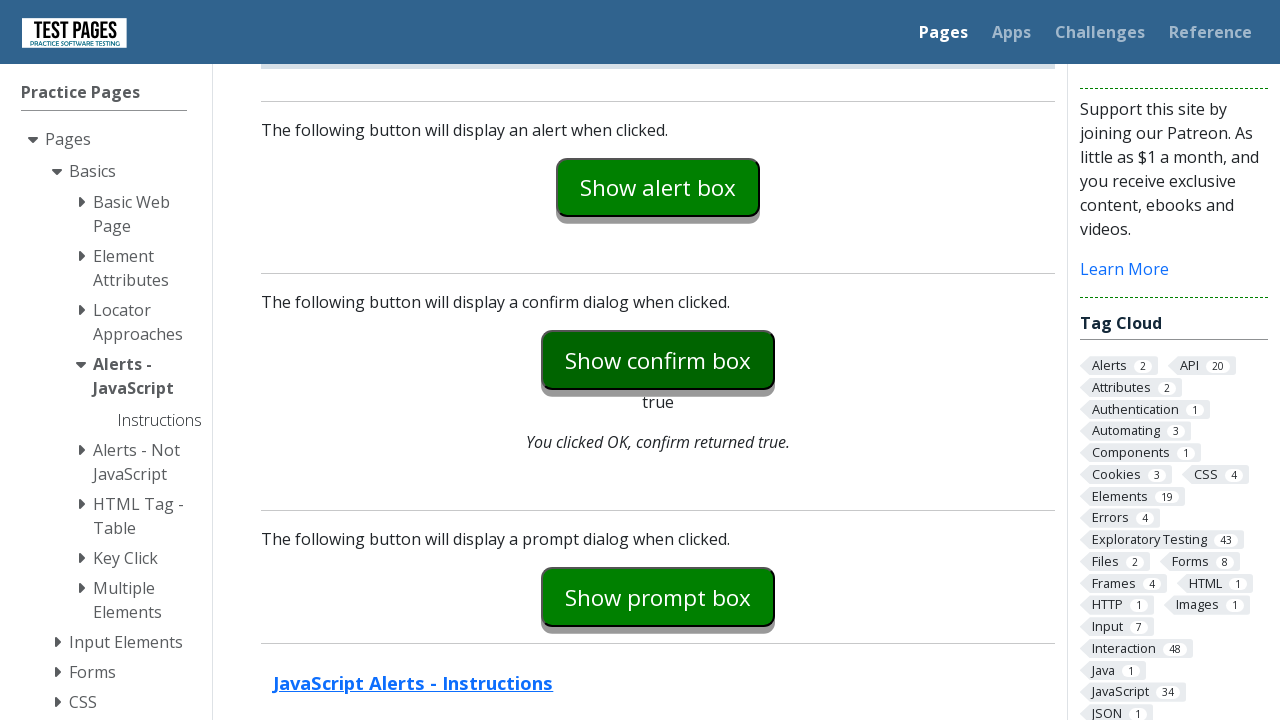

Removed dialog accept handler
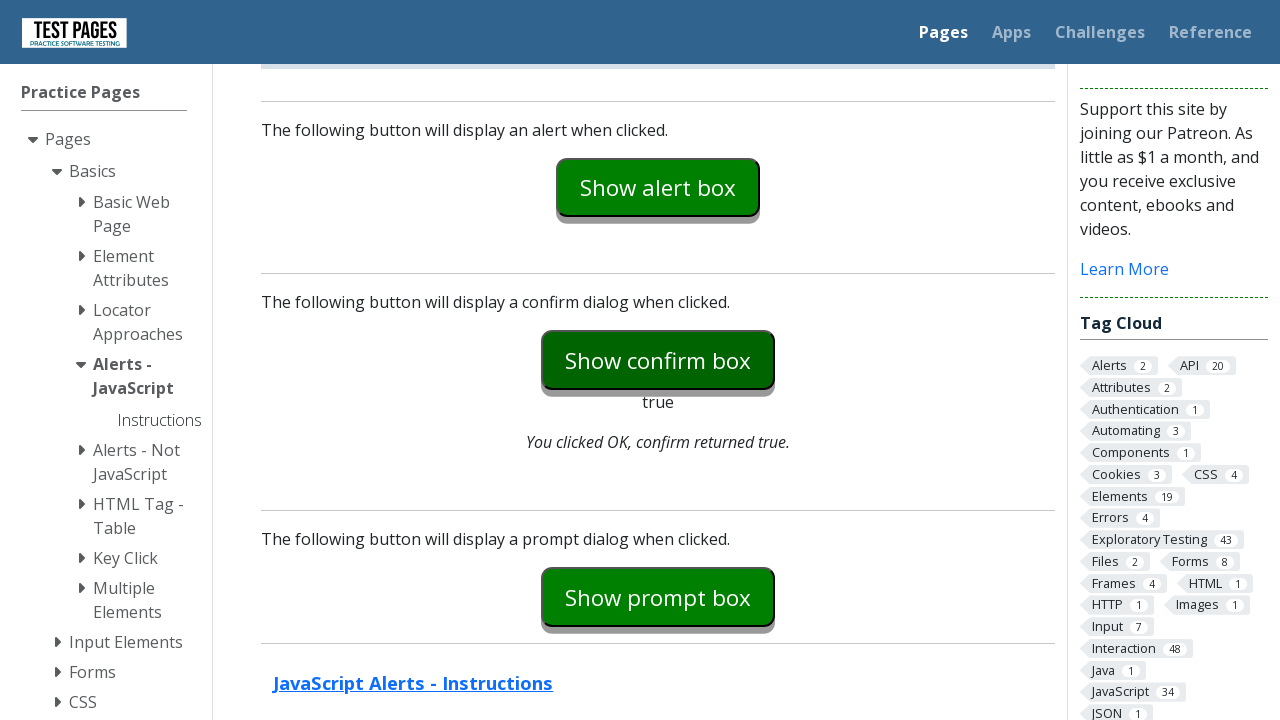

Registered dialog handler to dismiss confirmation
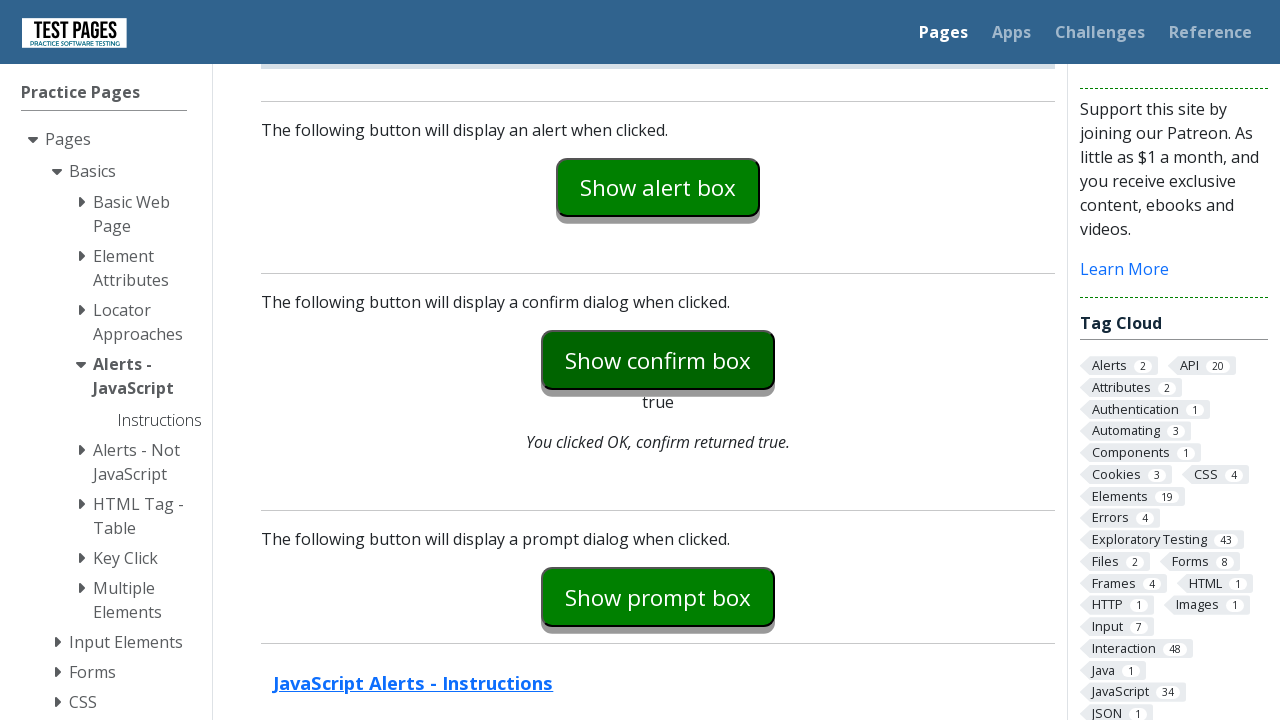

Clicked confirm button to trigger confirmation dialog again at (658, 360) on #confirmexample
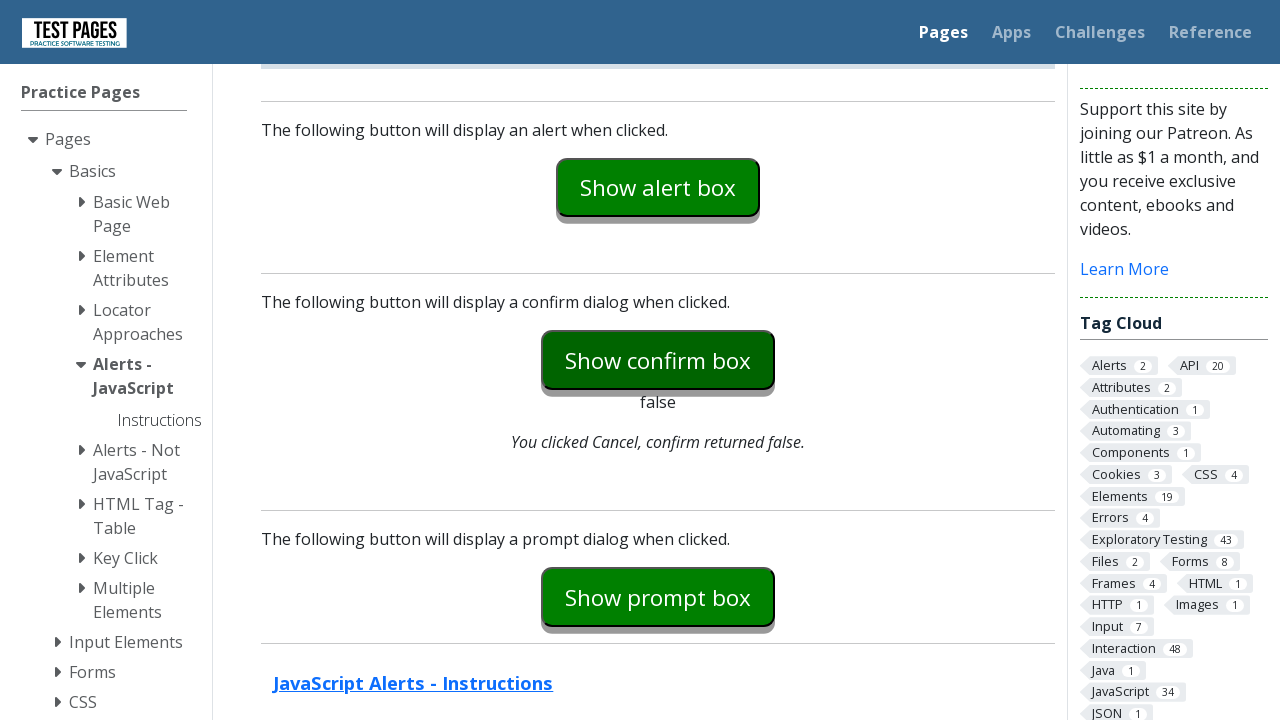

Verified confirmation return value is 'false'
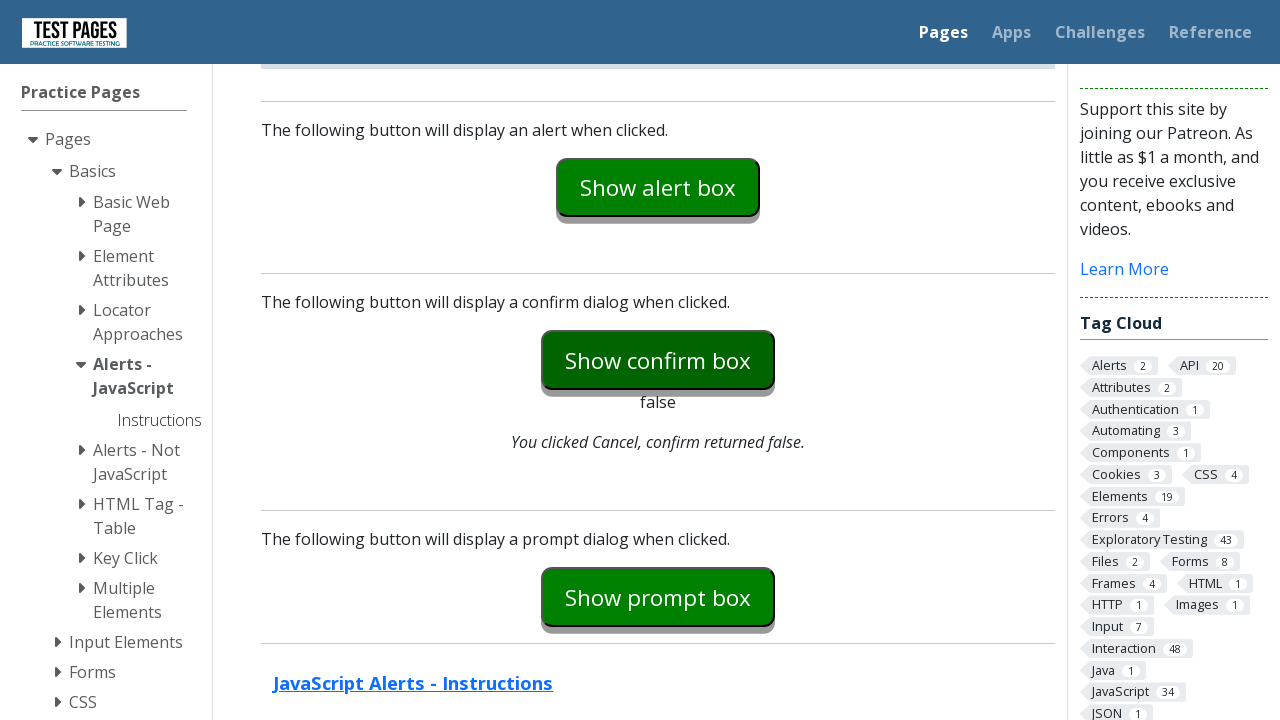

Verified confirmation explanation shows user clicked Cancel
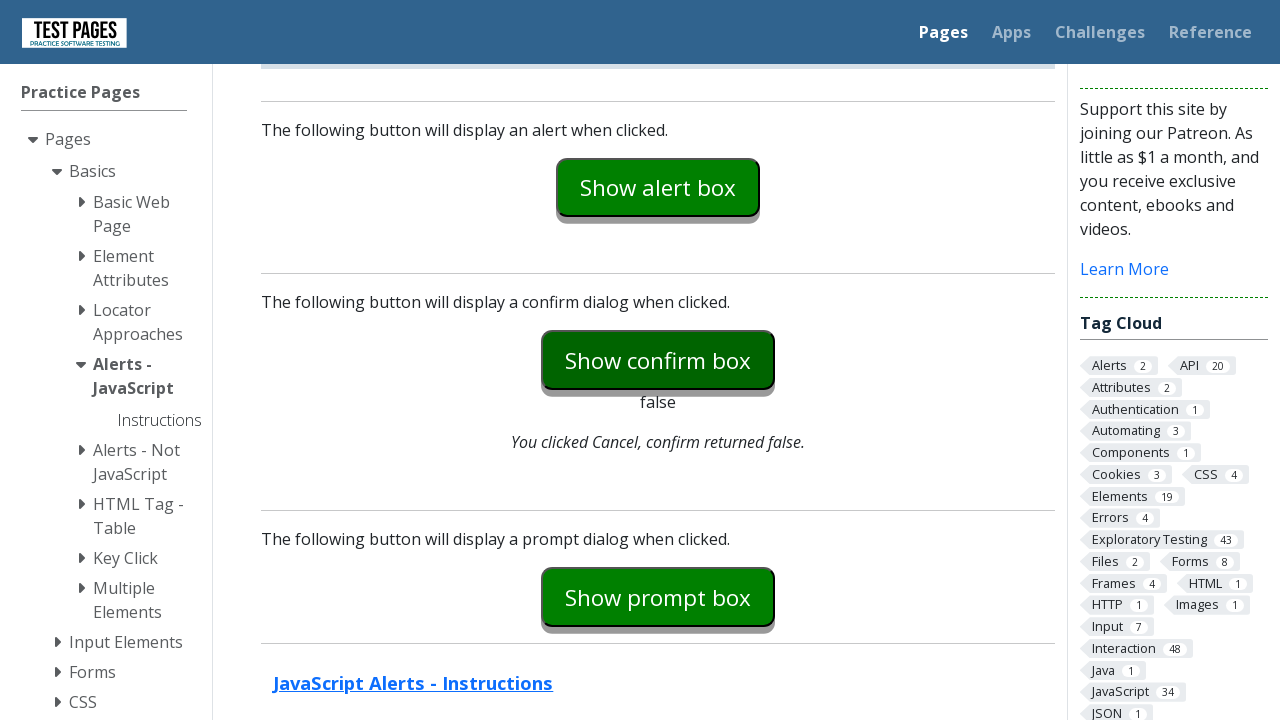

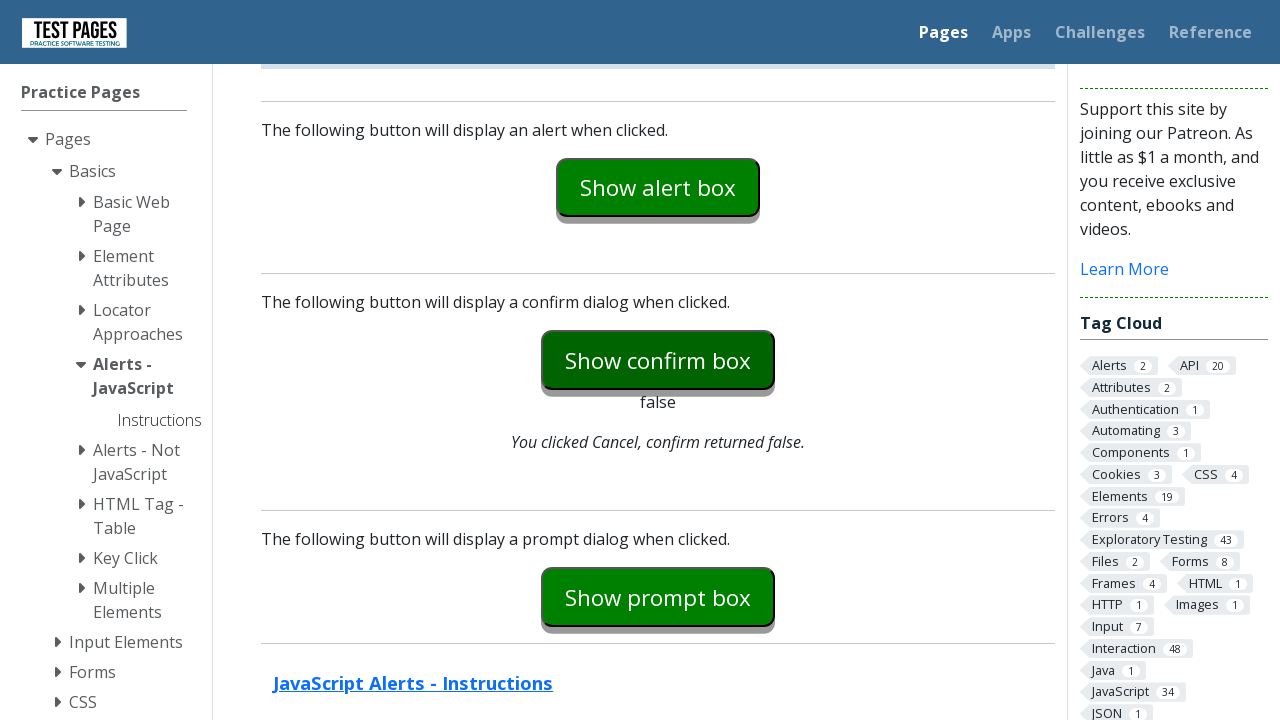